Opens OpenCart demo site, then opens a new browser window and navigates to Flipkart to test window switching functionality

Starting URL: https://demo.opencart.com/

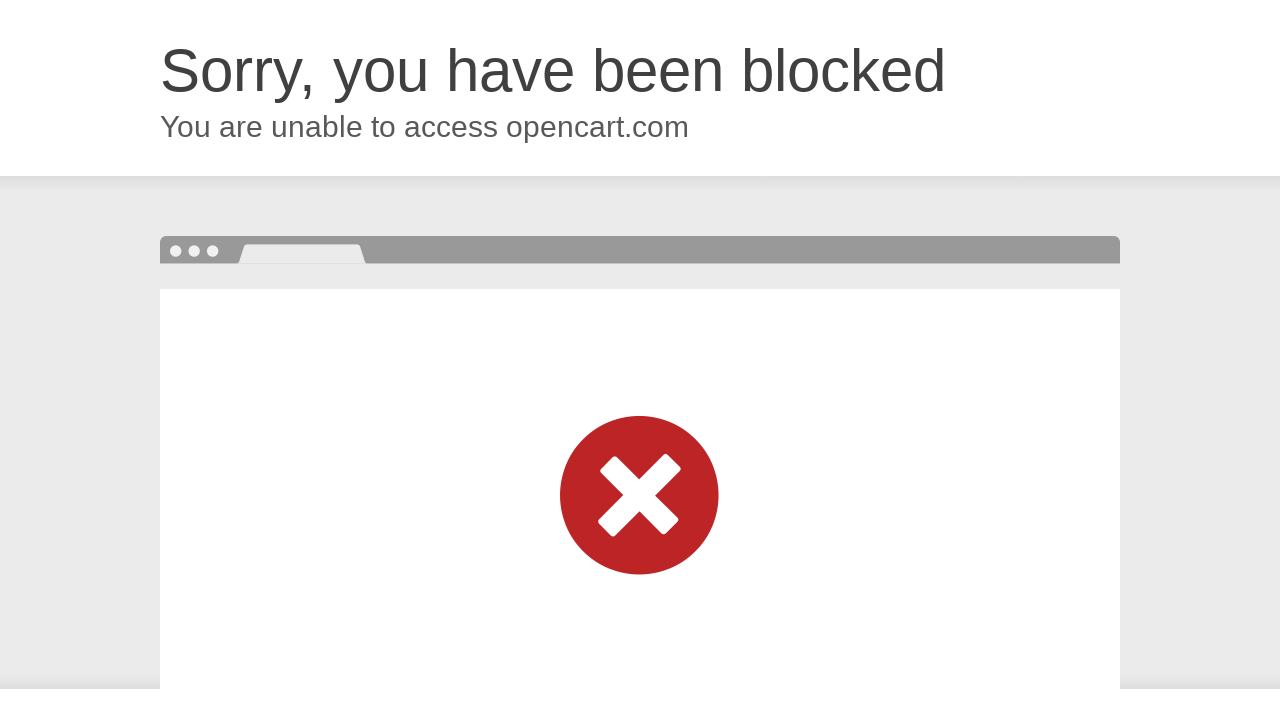

Retrieved and printed OpenCart page title
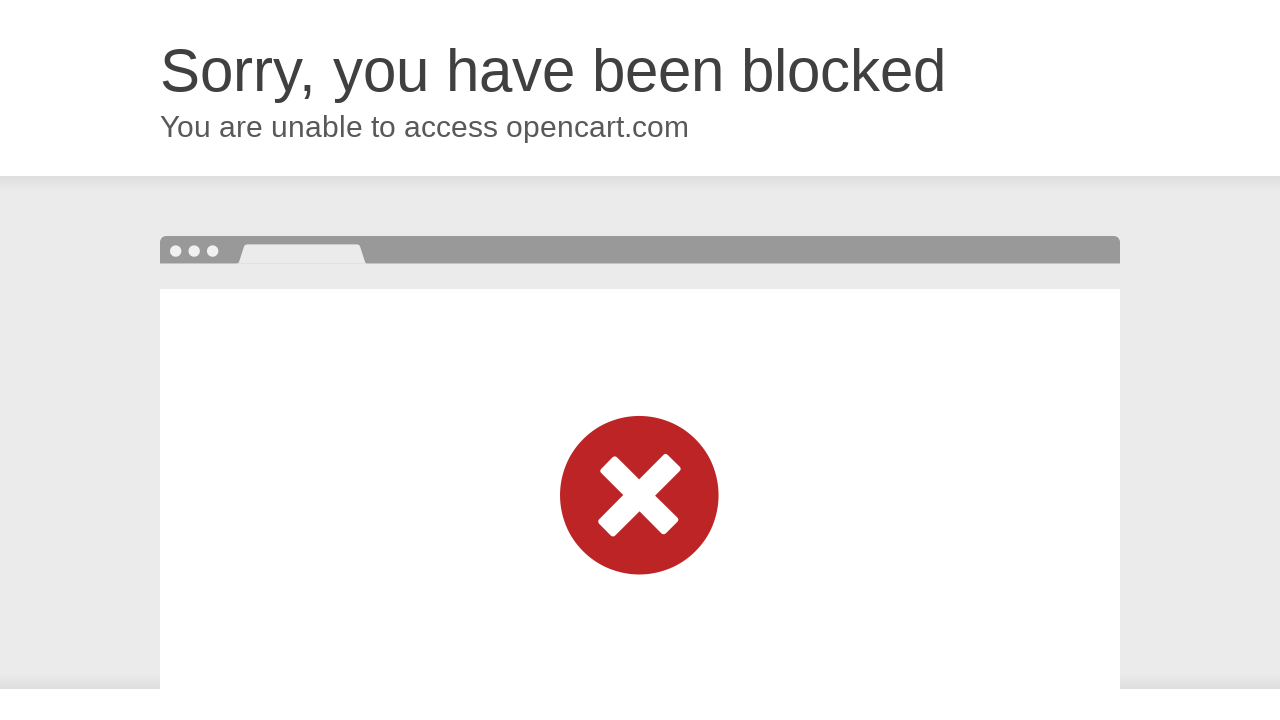

Opened a new browser window
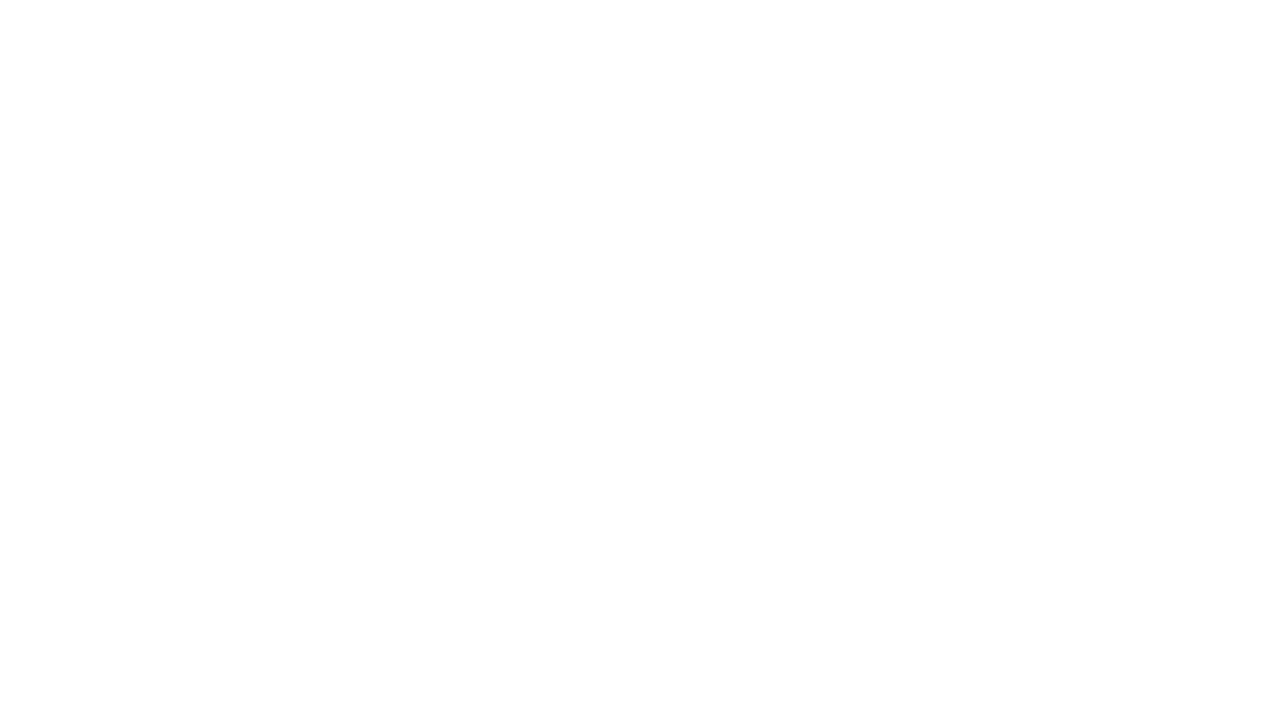

Navigated to Flipkart website in new window
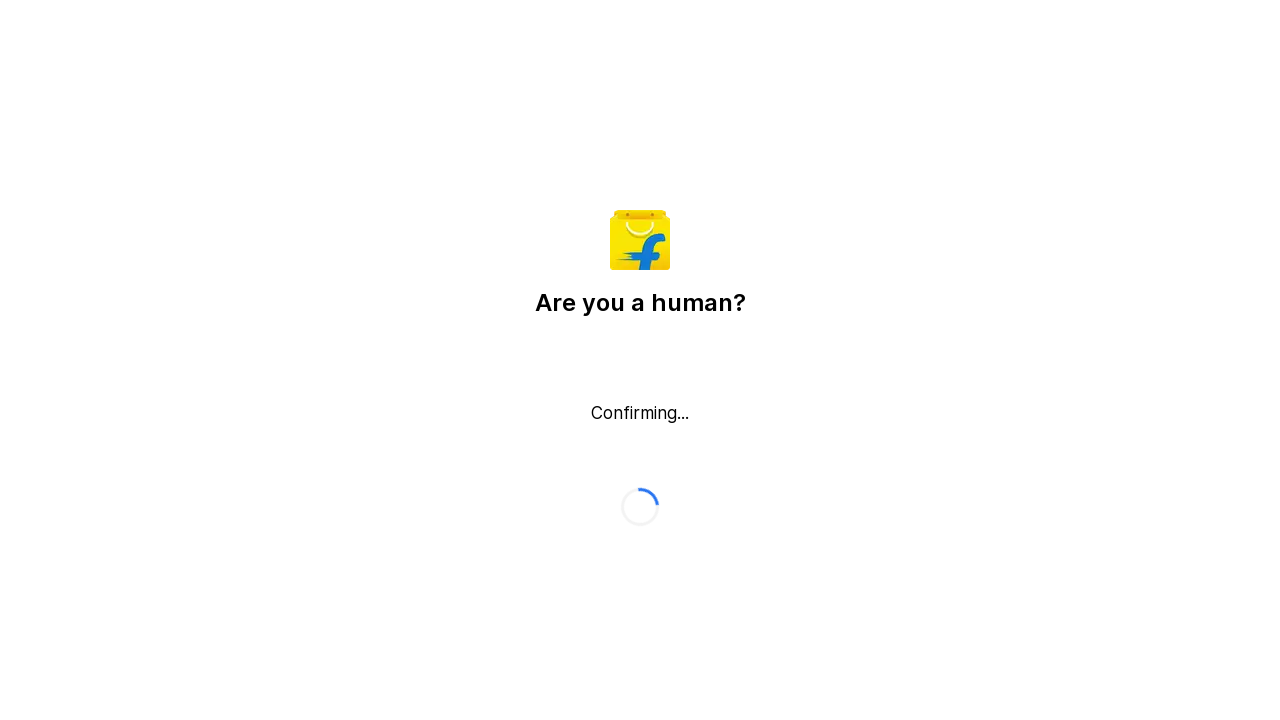

Retrieved and printed Flipkart page title
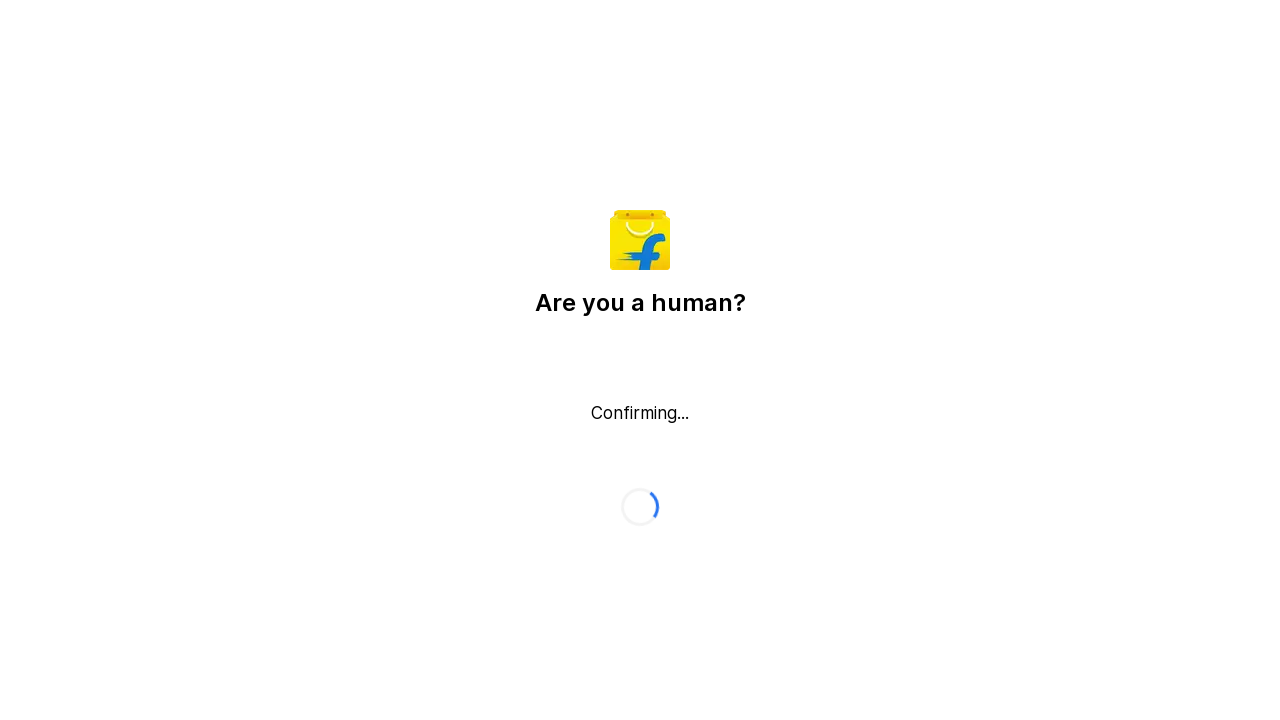

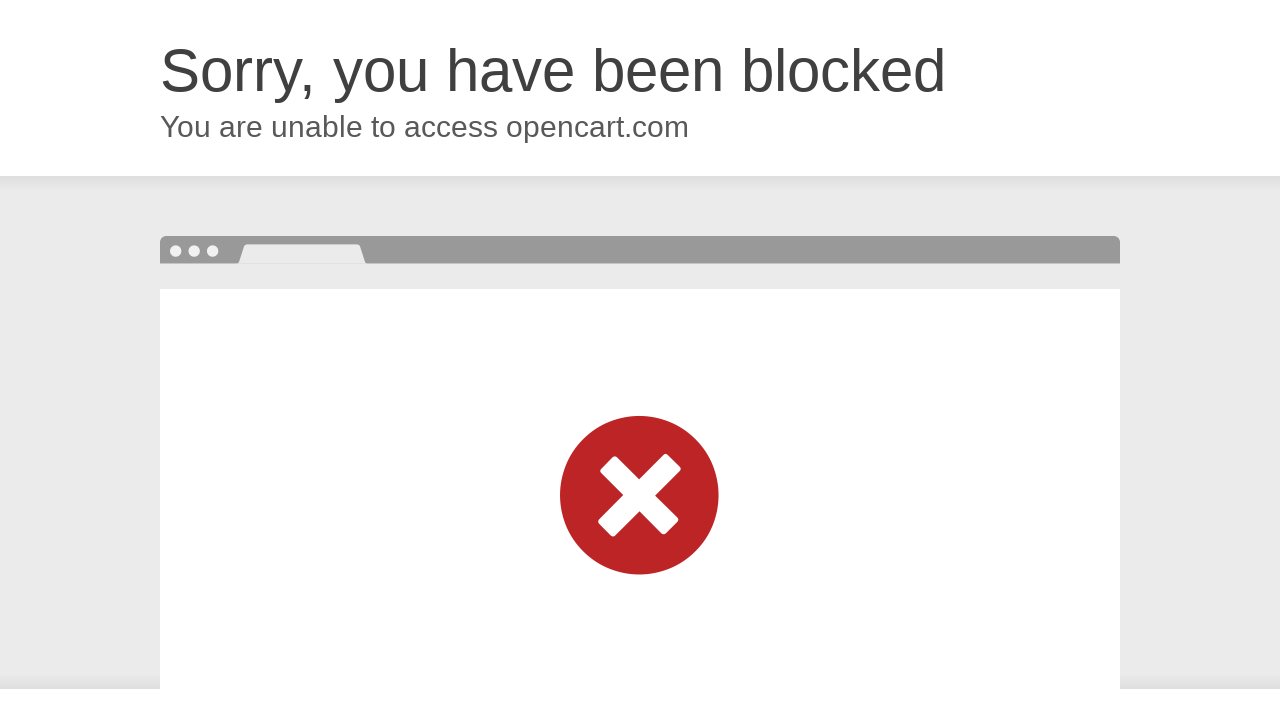